Tests that browser back button respects the filter navigation history

Starting URL: https://demo.playwright.dev/todomvc

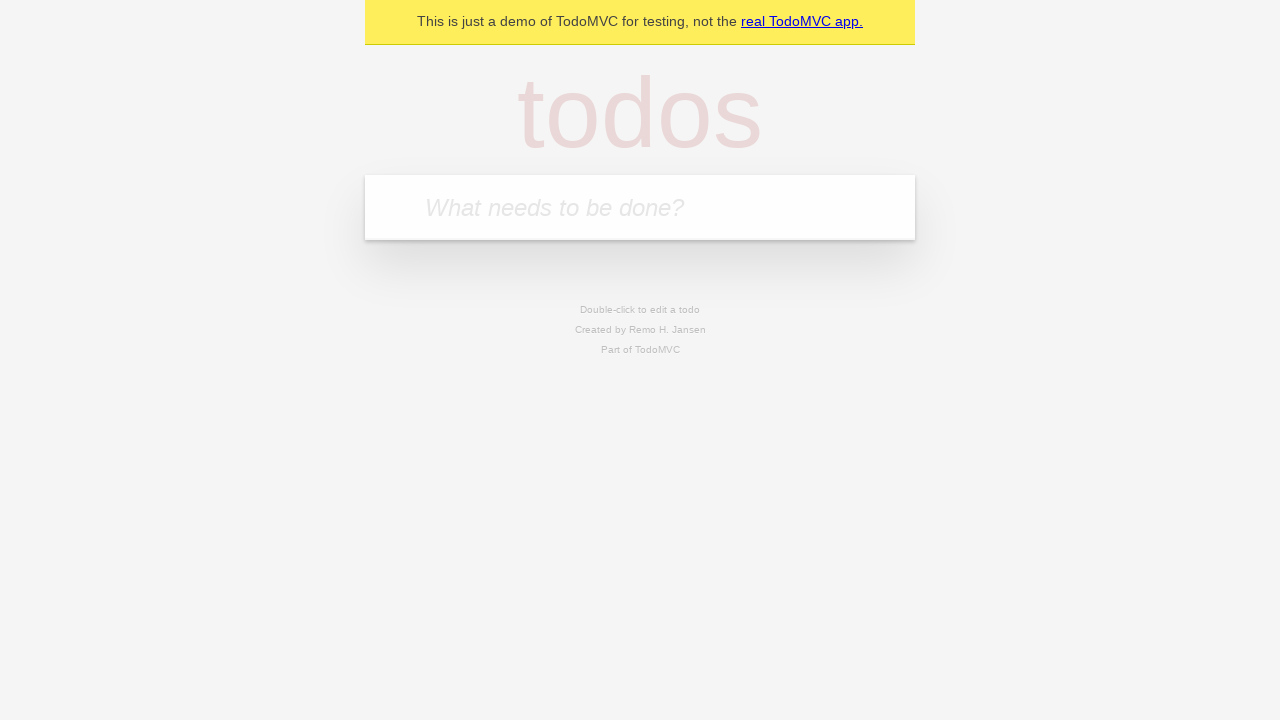

Filled todo input with 'buy some cheese' on internal:attr=[placeholder="What needs to be done?"i]
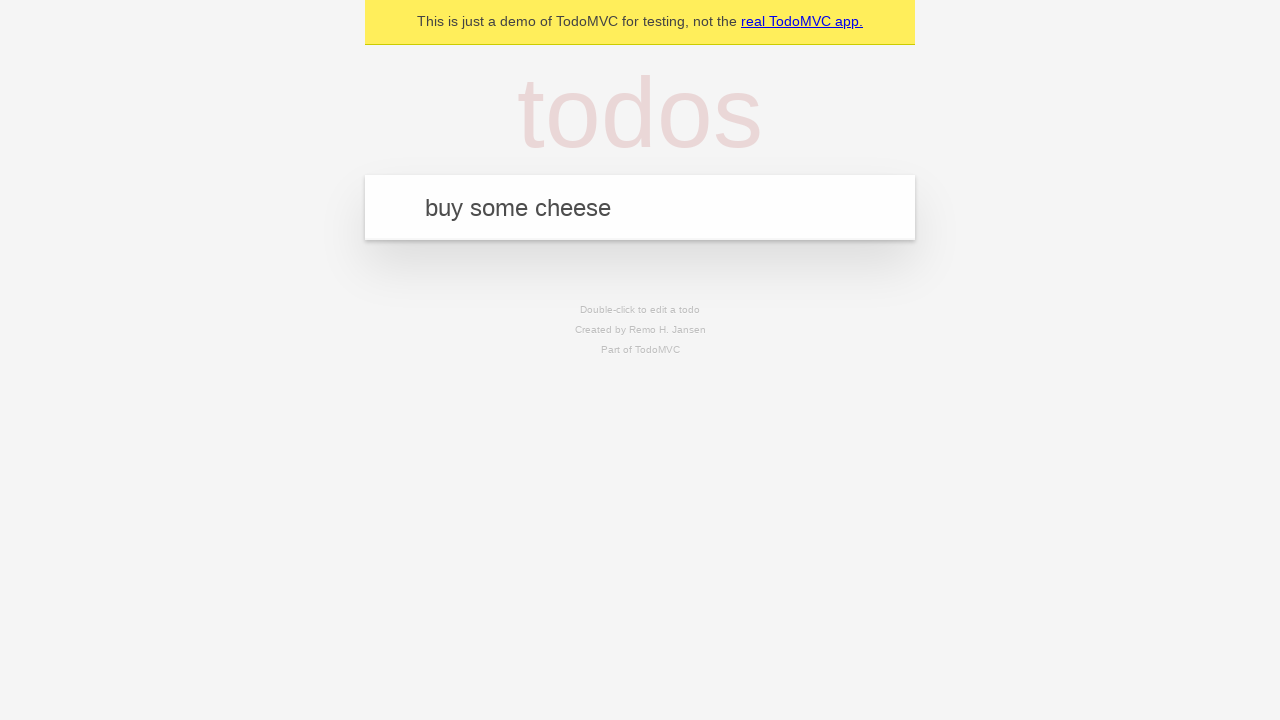

Pressed Enter to add todo 'buy some cheese' on internal:attr=[placeholder="What needs to be done?"i]
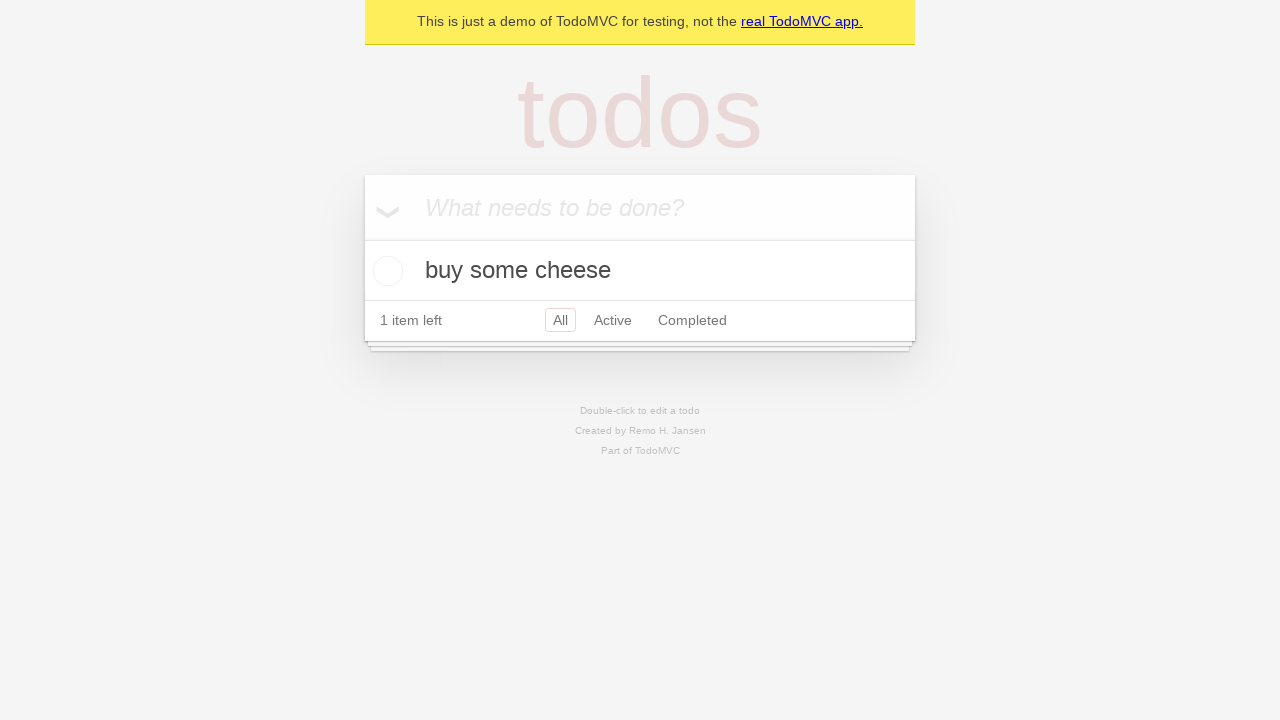

Filled todo input with 'feed the cat' on internal:attr=[placeholder="What needs to be done?"i]
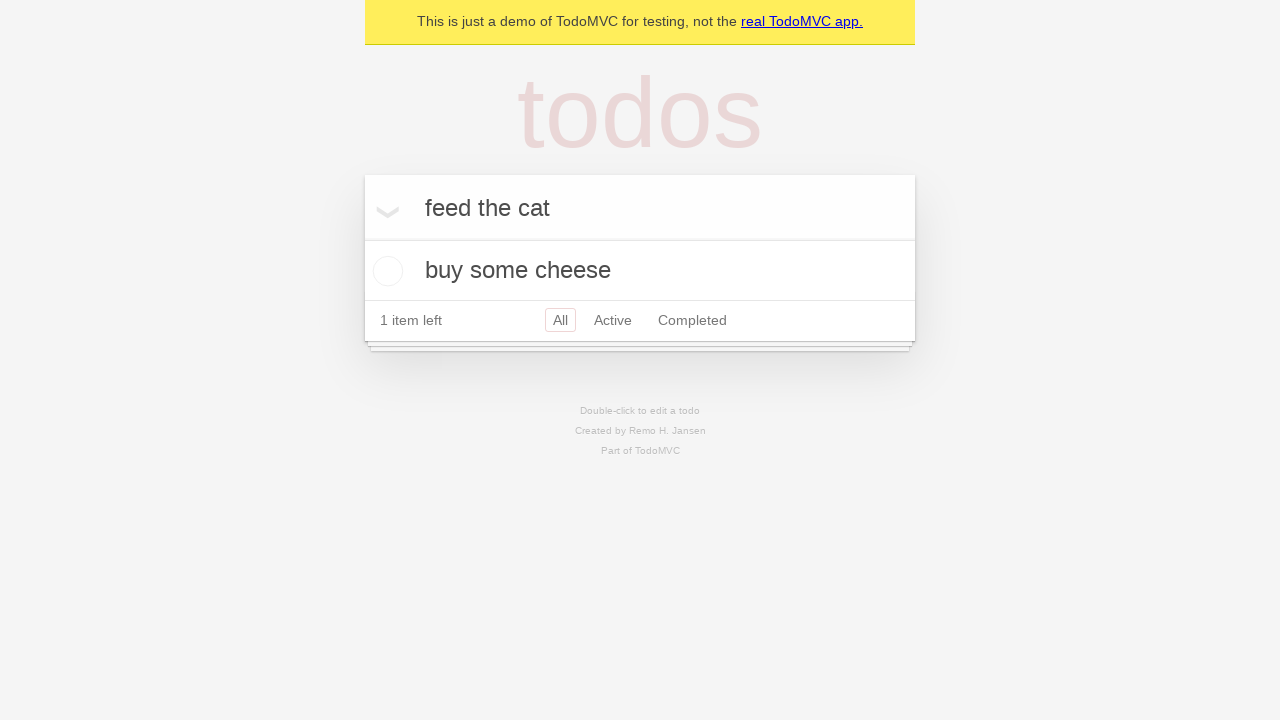

Pressed Enter to add todo 'feed the cat' on internal:attr=[placeholder="What needs to be done?"i]
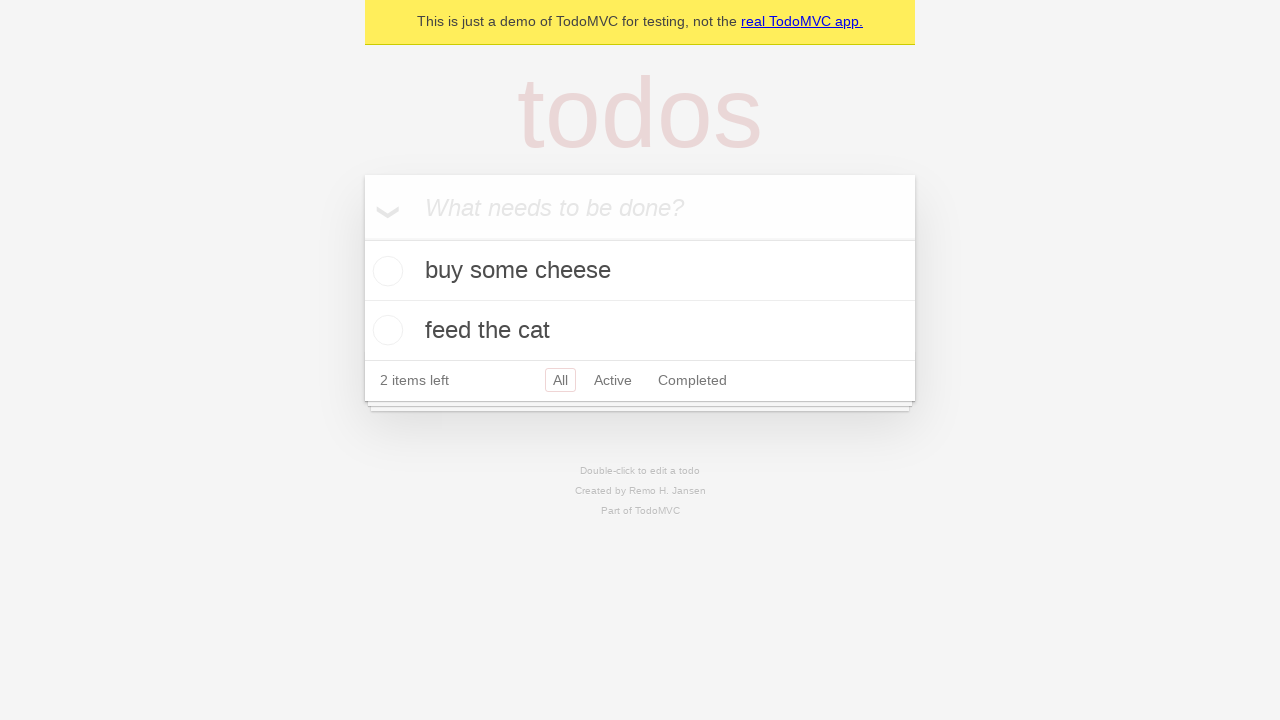

Filled todo input with 'book a doctors appointment' on internal:attr=[placeholder="What needs to be done?"i]
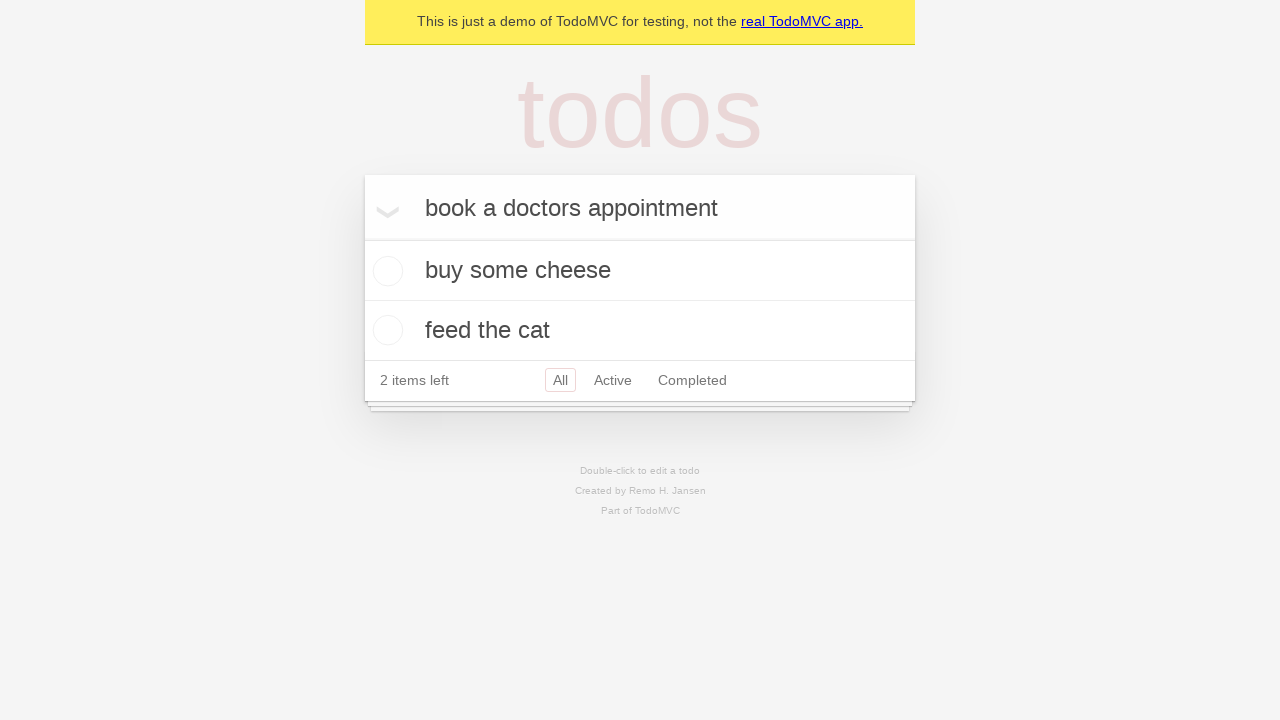

Pressed Enter to add todo 'book a doctors appointment' on internal:attr=[placeholder="What needs to be done?"i]
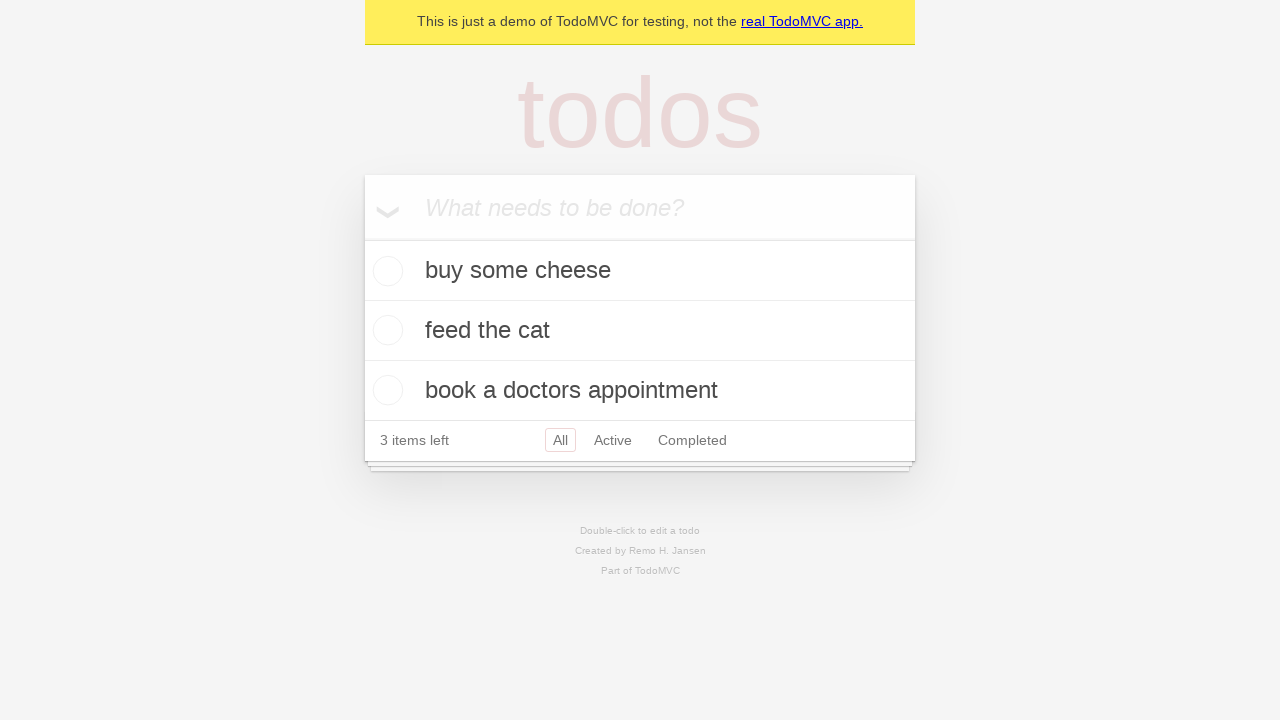

All 3 todo items loaded
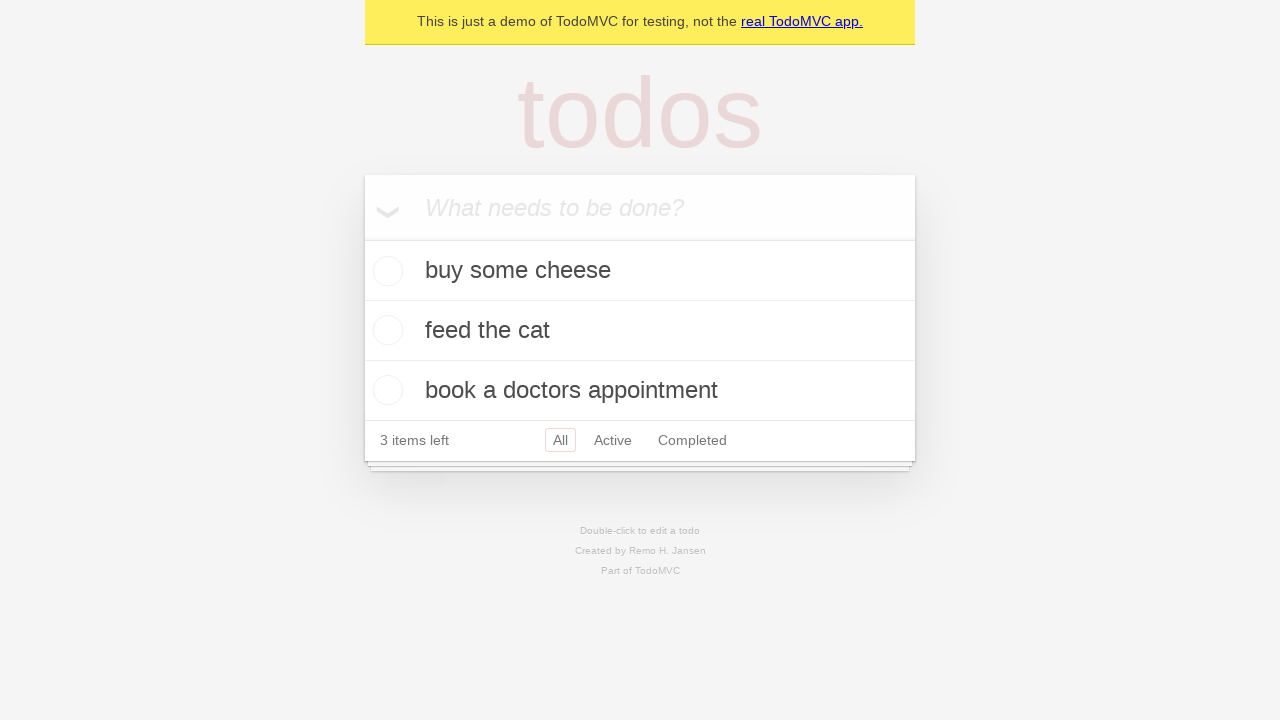

Checked second todo item 'feed the cat' at (385, 330) on internal:testid=[data-testid="todo-item"s] >> nth=1 >> internal:role=checkbox
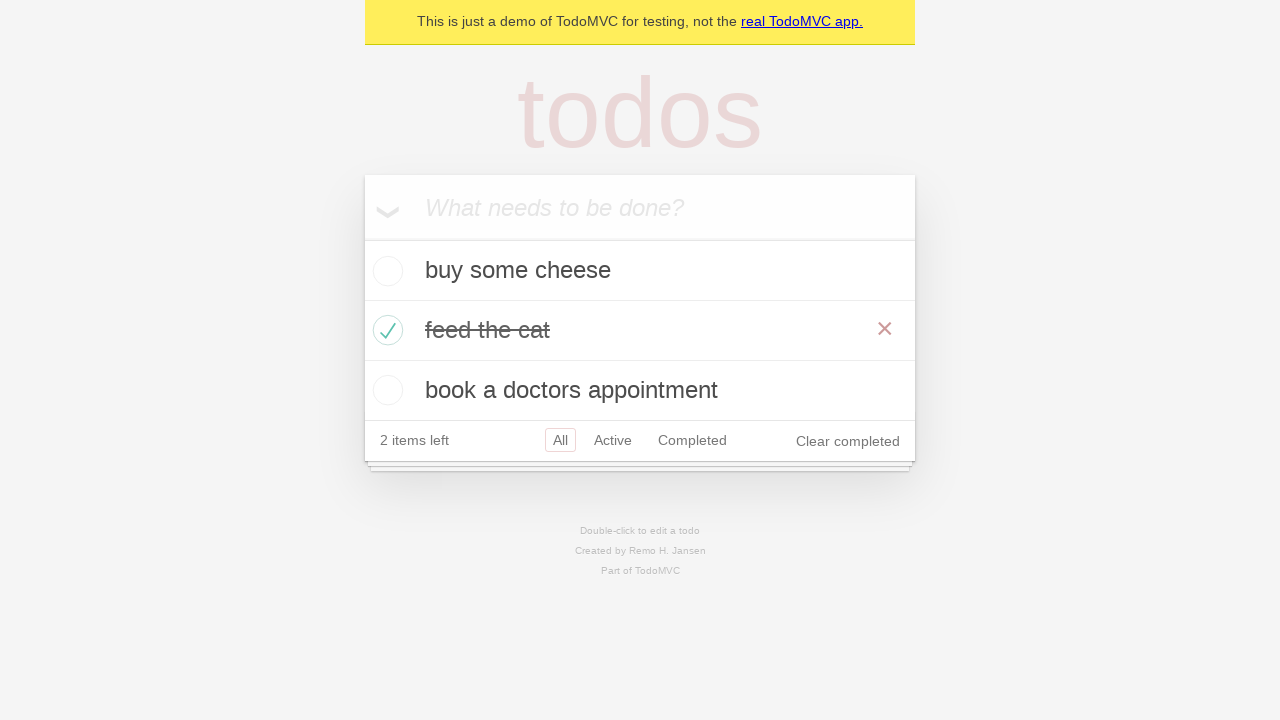

Clicked 'All' filter to show all todos at (560, 440) on internal:role=link[name="All"i]
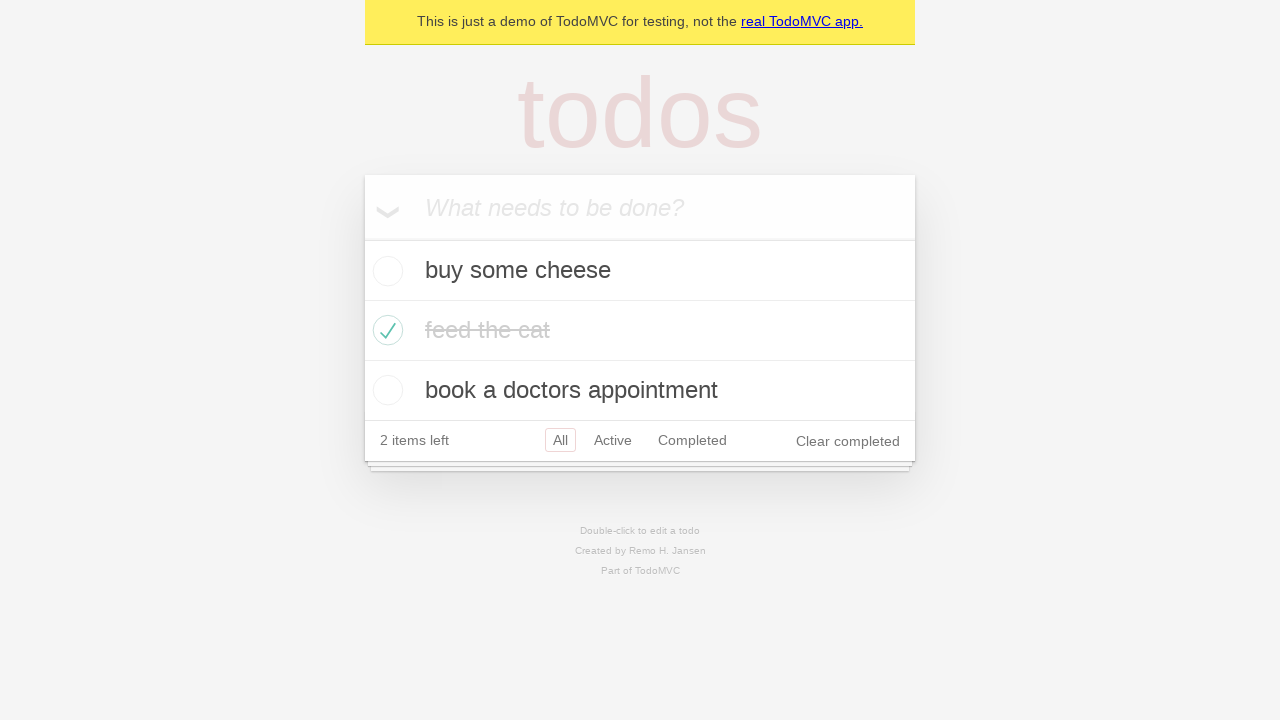

Clicked 'Active' filter to show active todos at (613, 440) on internal:role=link[name="Active"i]
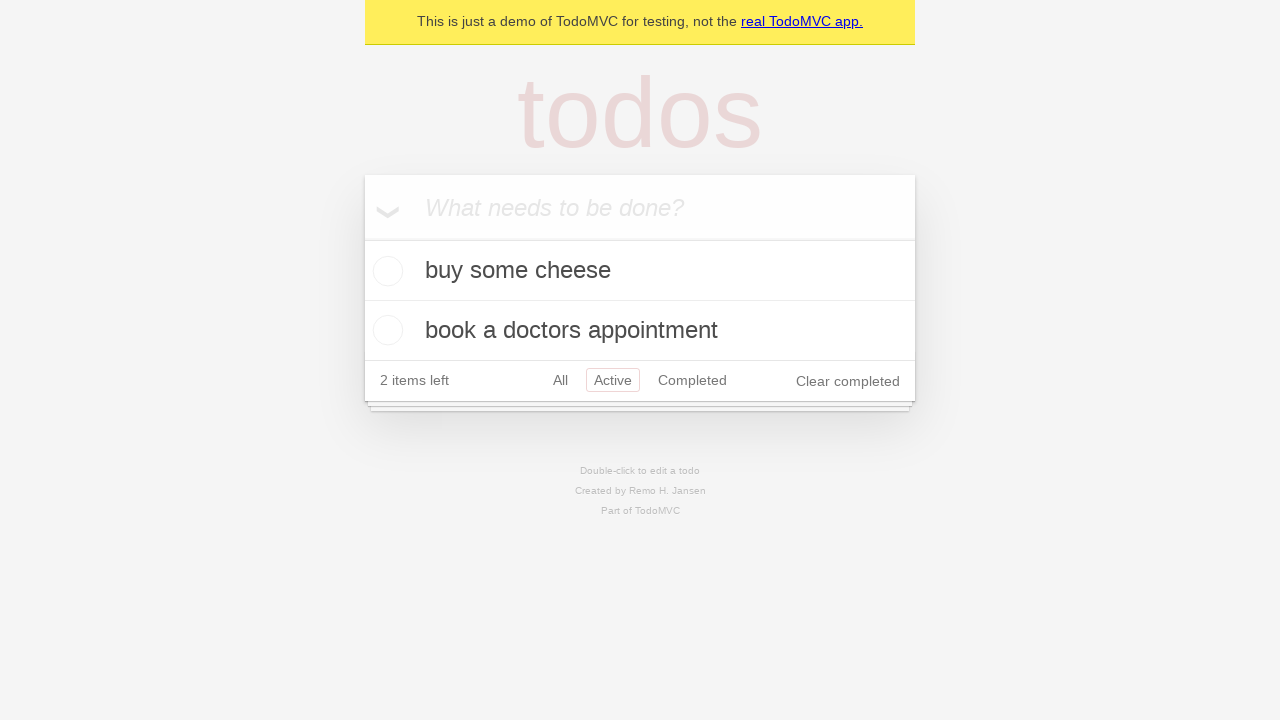

Clicked 'Completed' filter to show completed todos at (692, 380) on internal:role=link[name="Completed"i]
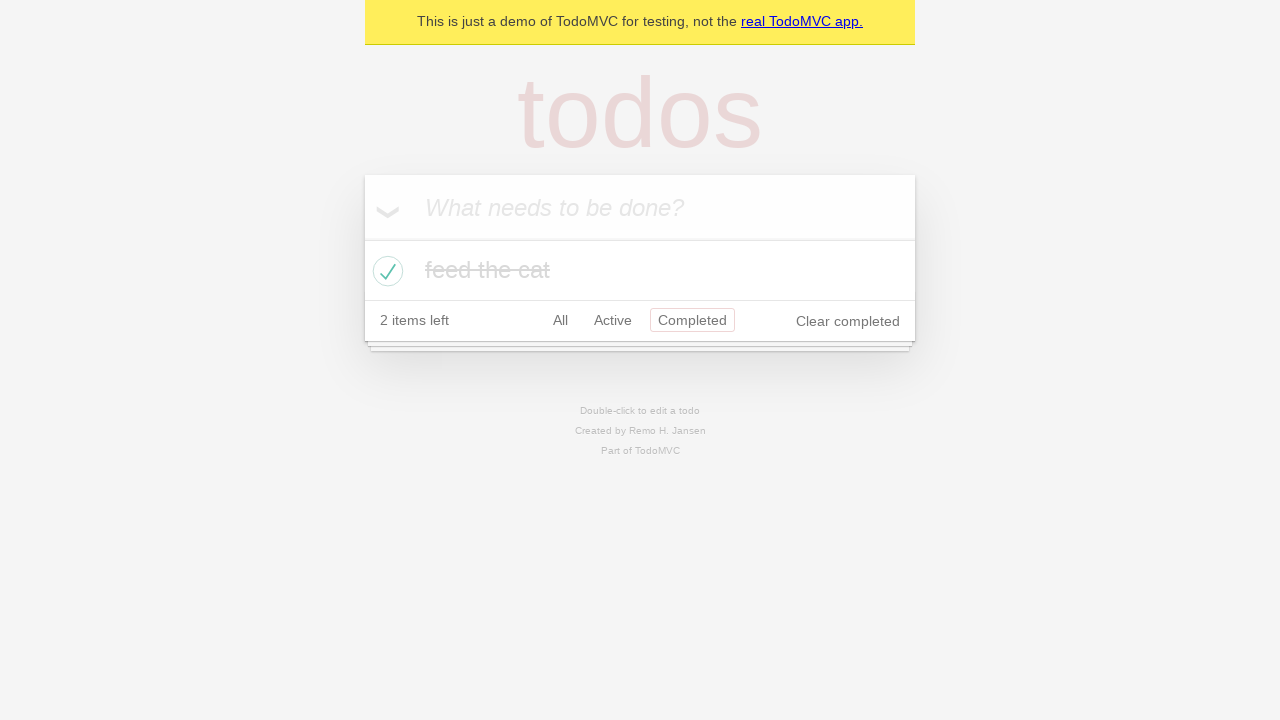

Navigated back using browser back button (from Completed to Active filter)
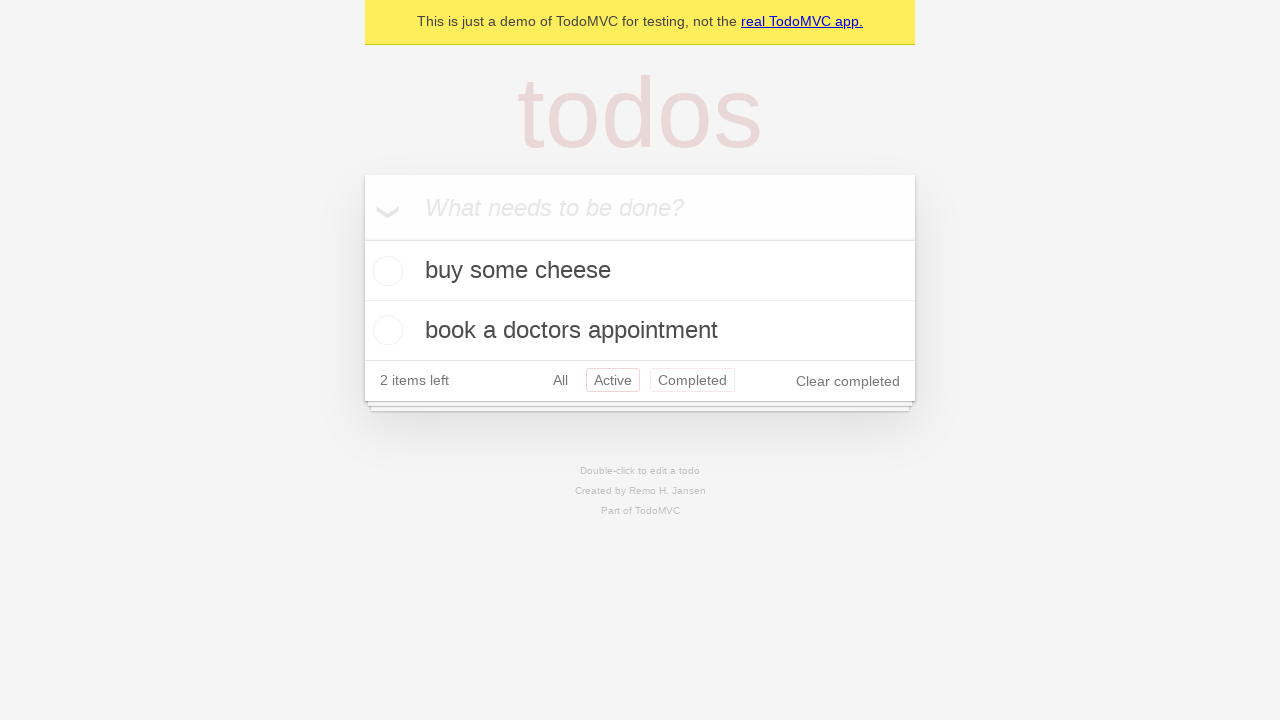

Navigated back using browser back button (from Active to All filter)
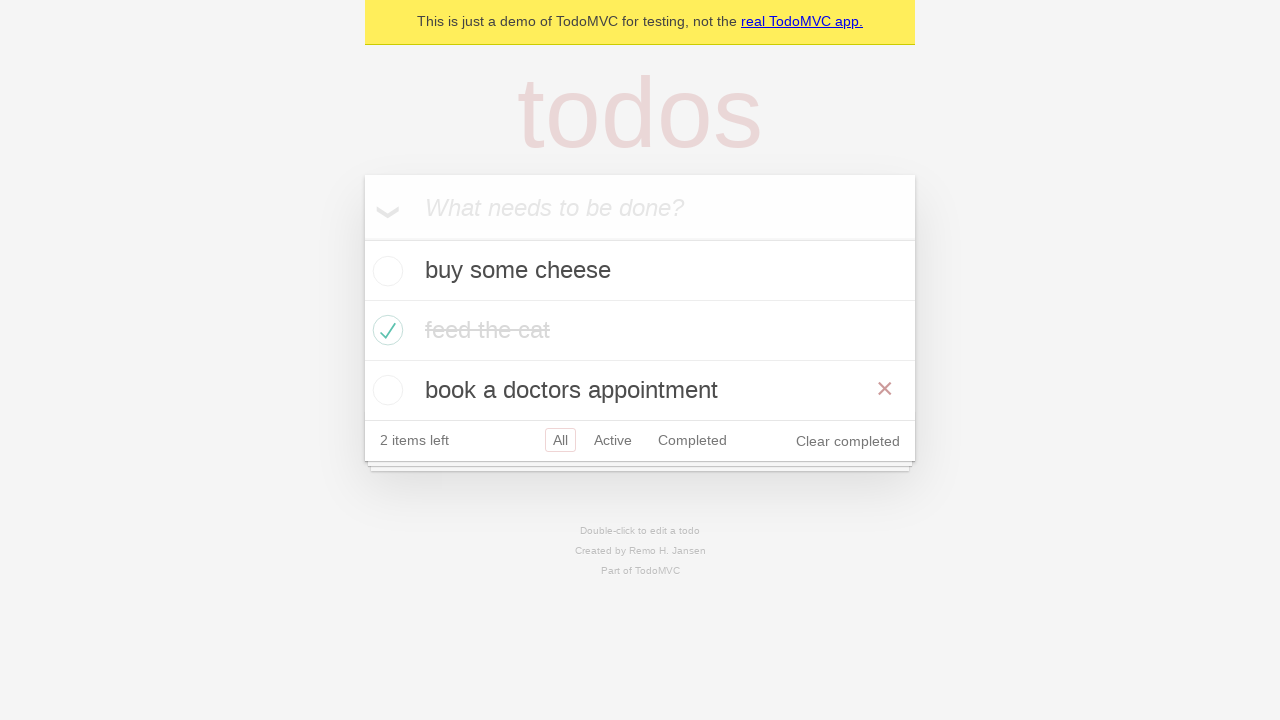

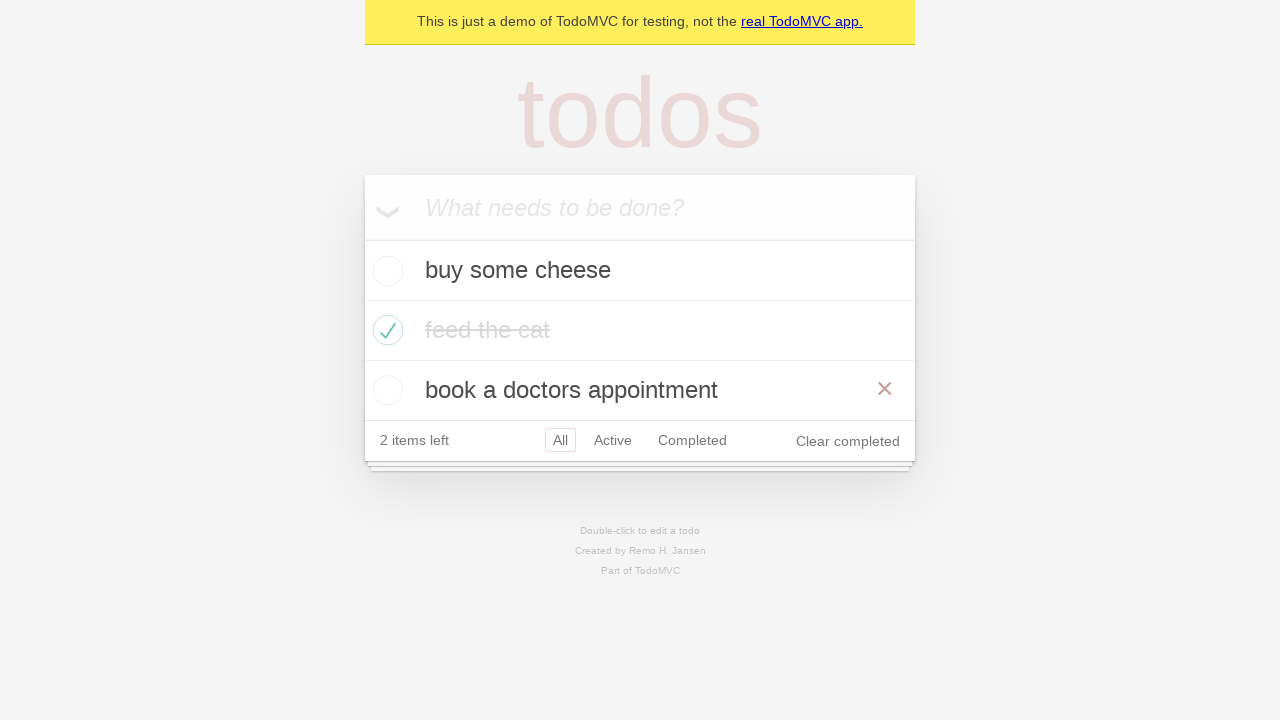